Tests right-click functionality on a button element by performing a context click action

Starting URL: https://demoqa.com/buttons

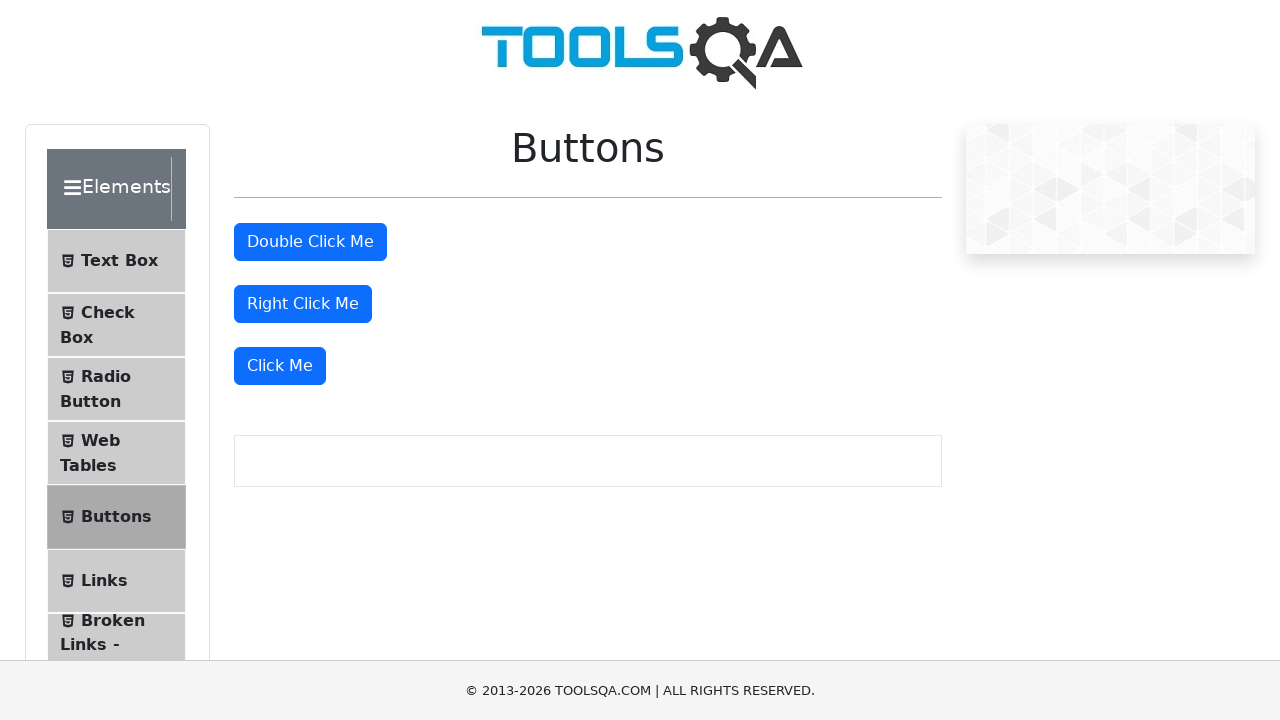

Located the right-click button element with ID 'rightClickBtn'
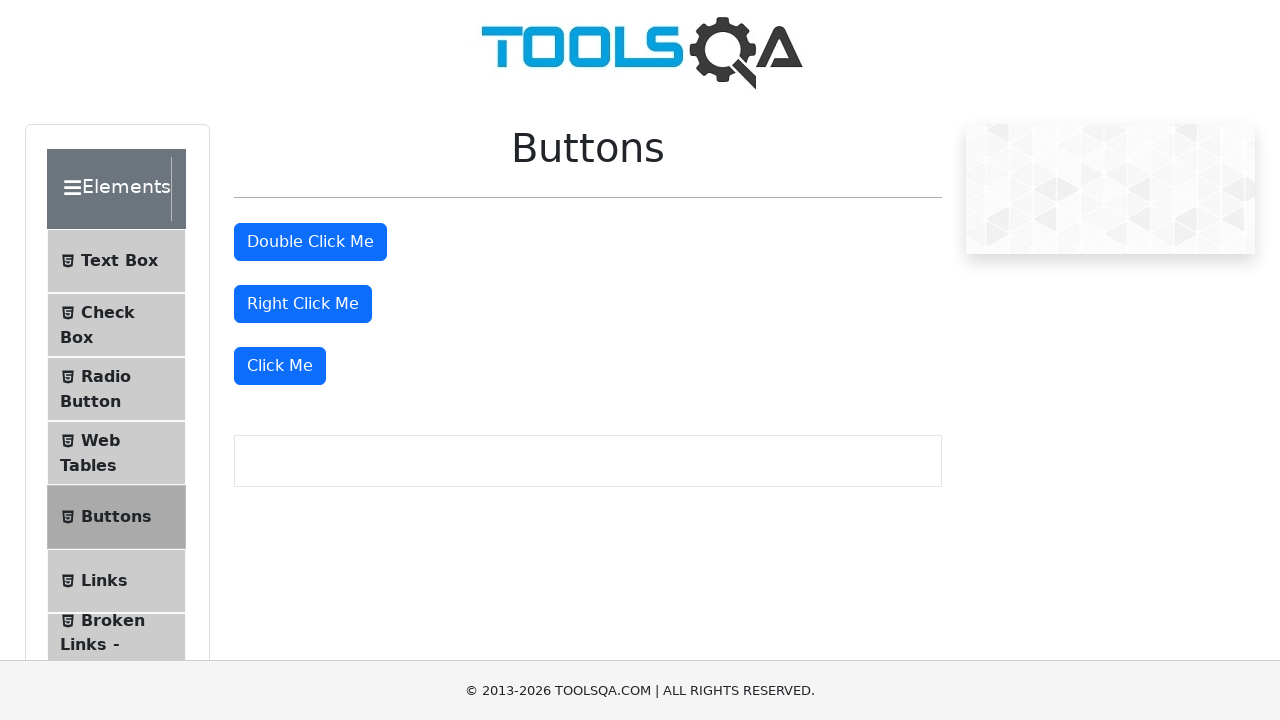

Performed right-click (context click) action on the button at (303, 304) on #rightClickBtn
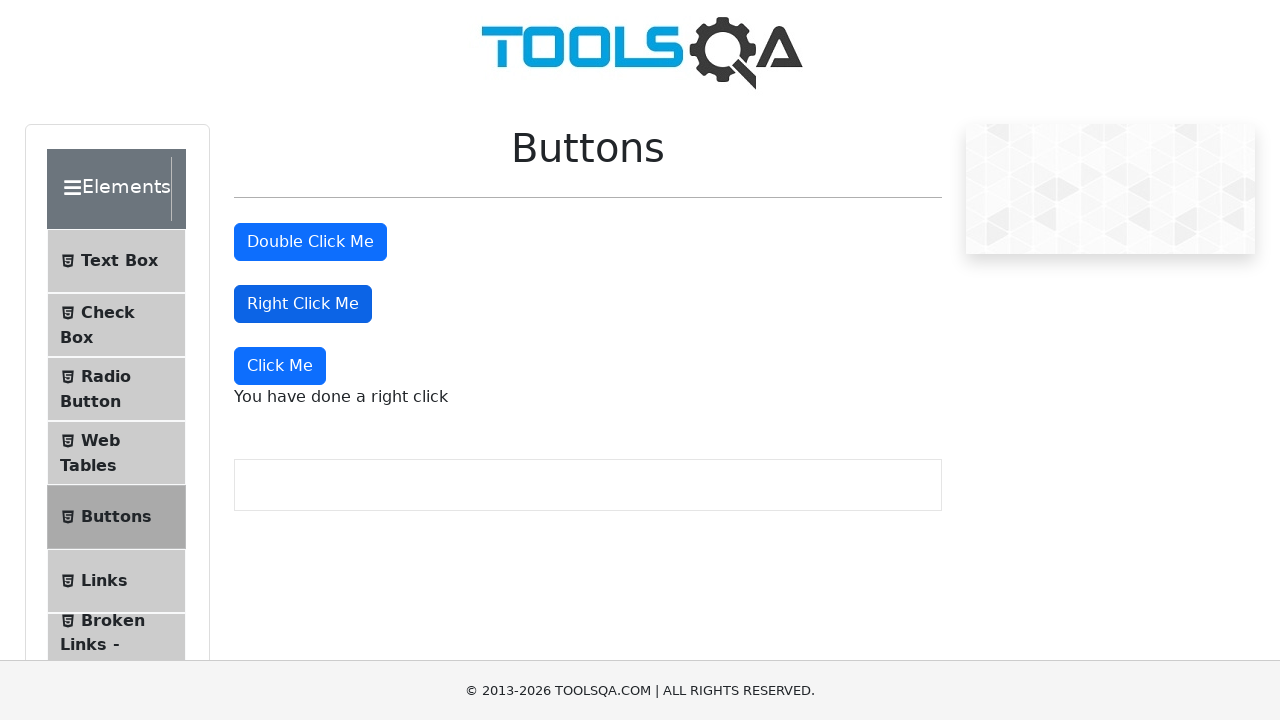

Waited 1000ms for context menu or result to appear
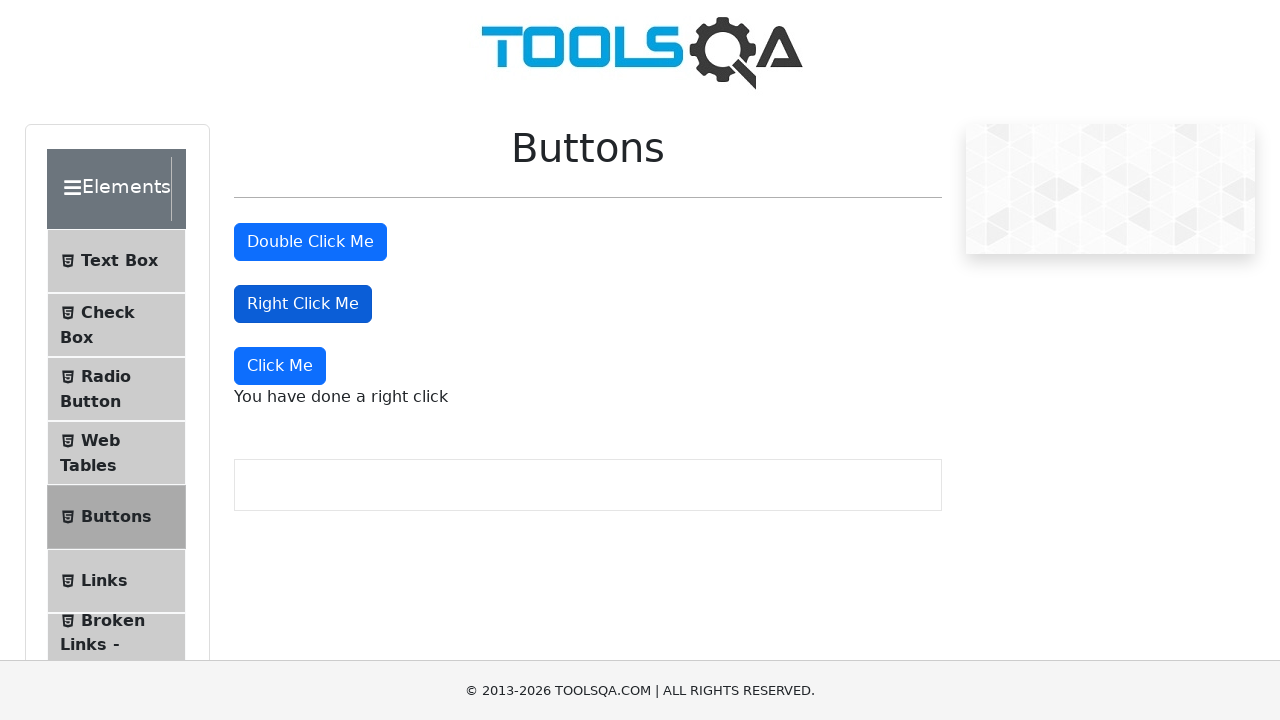

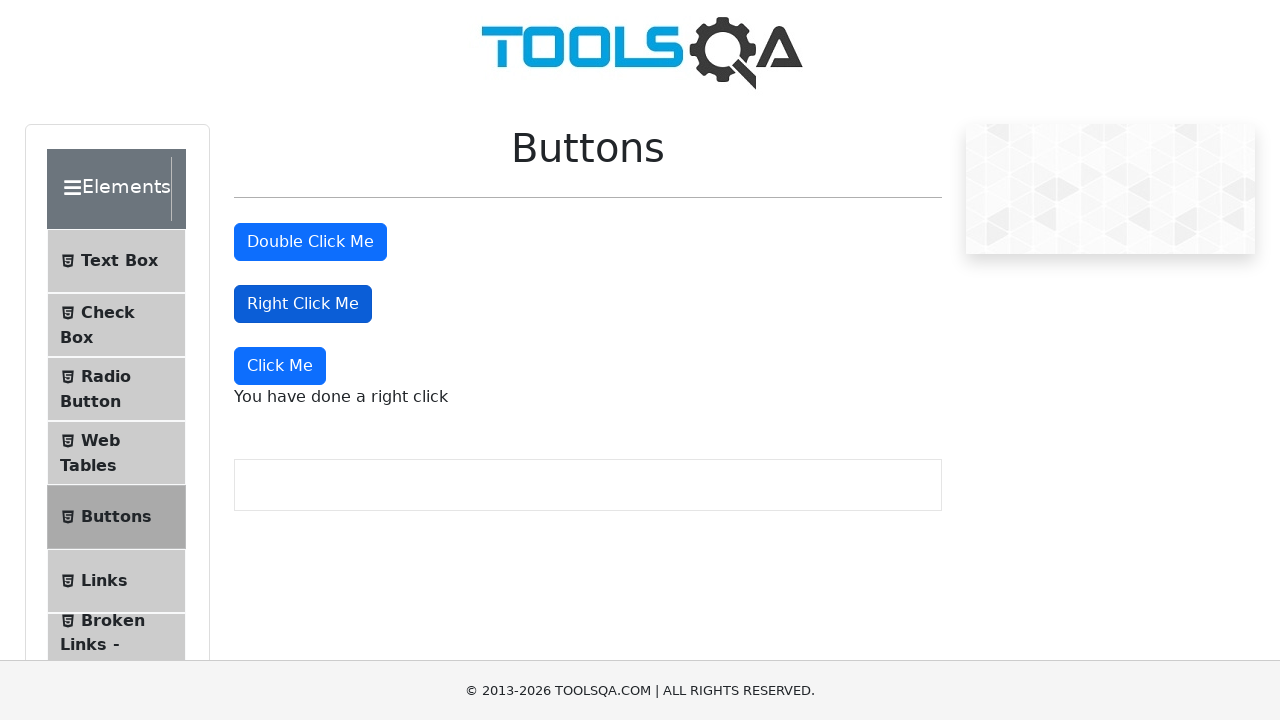